Tests the text box form submission by filling in user details and submitting the form

Starting URL: https://demoqa.com/text-box

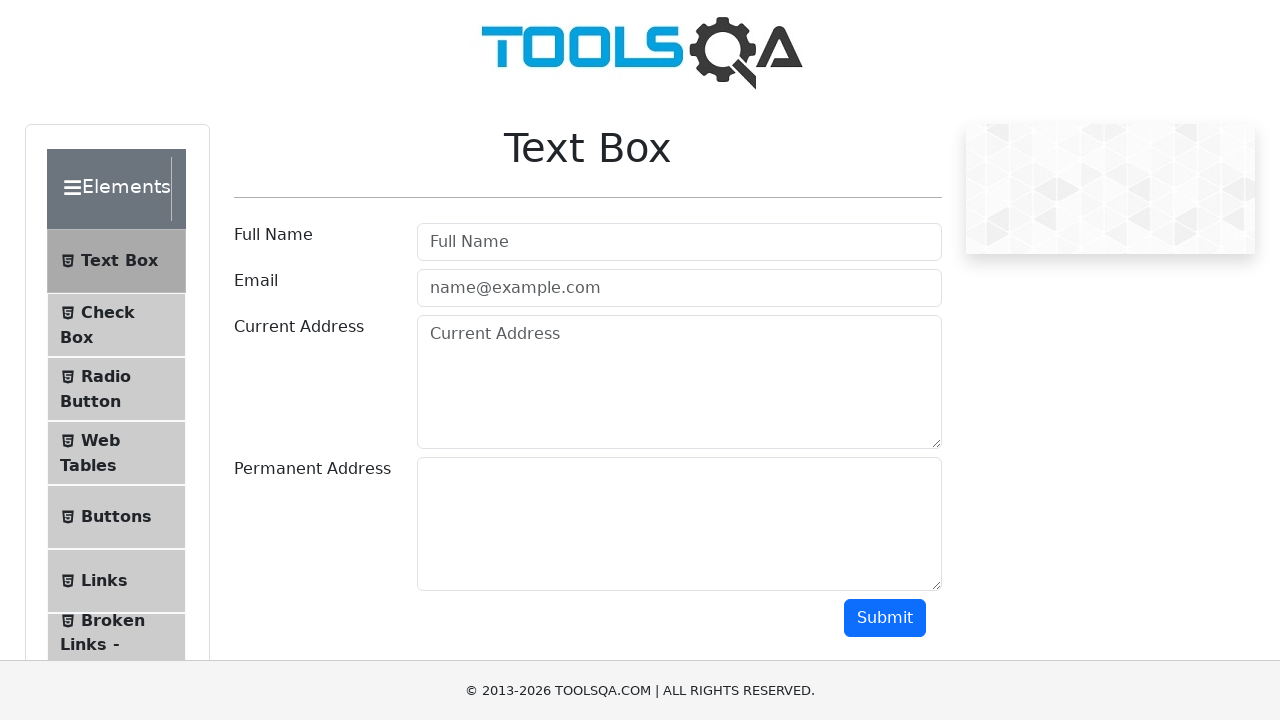

Filled full name field with 'John Smith' on #userName
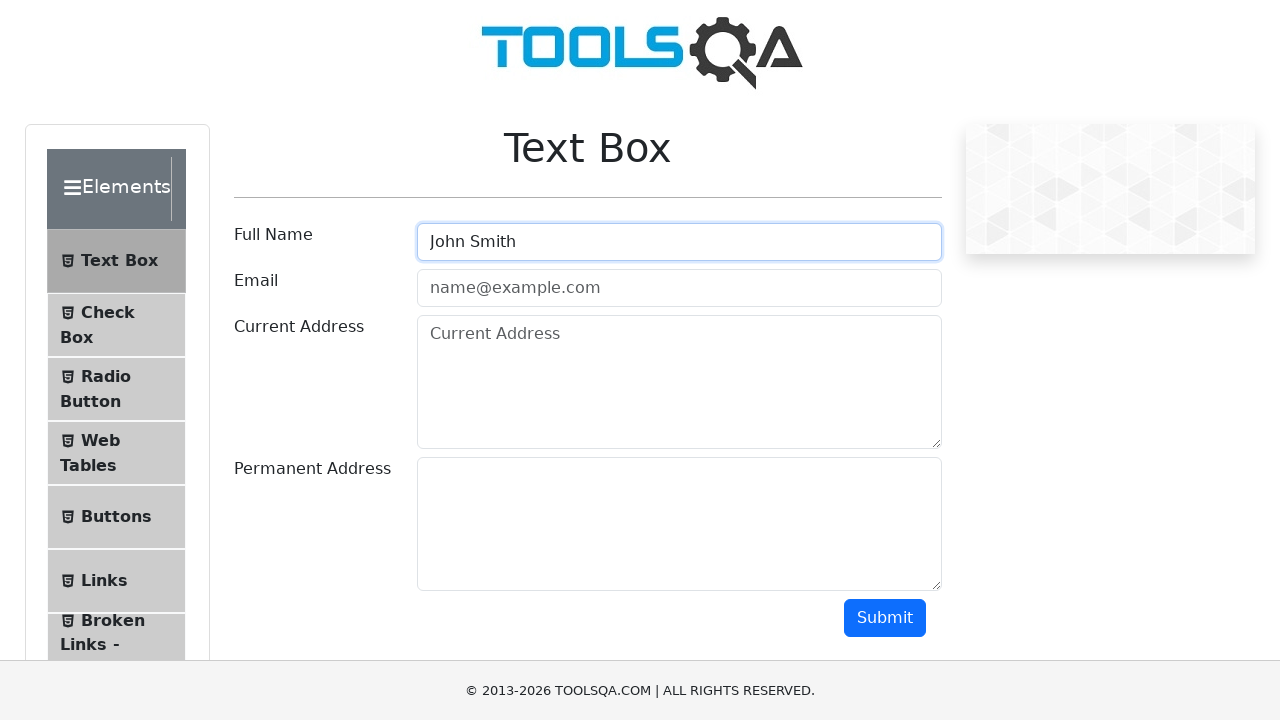

Filled email field with 'johnsmith@example.com' on #userEmail
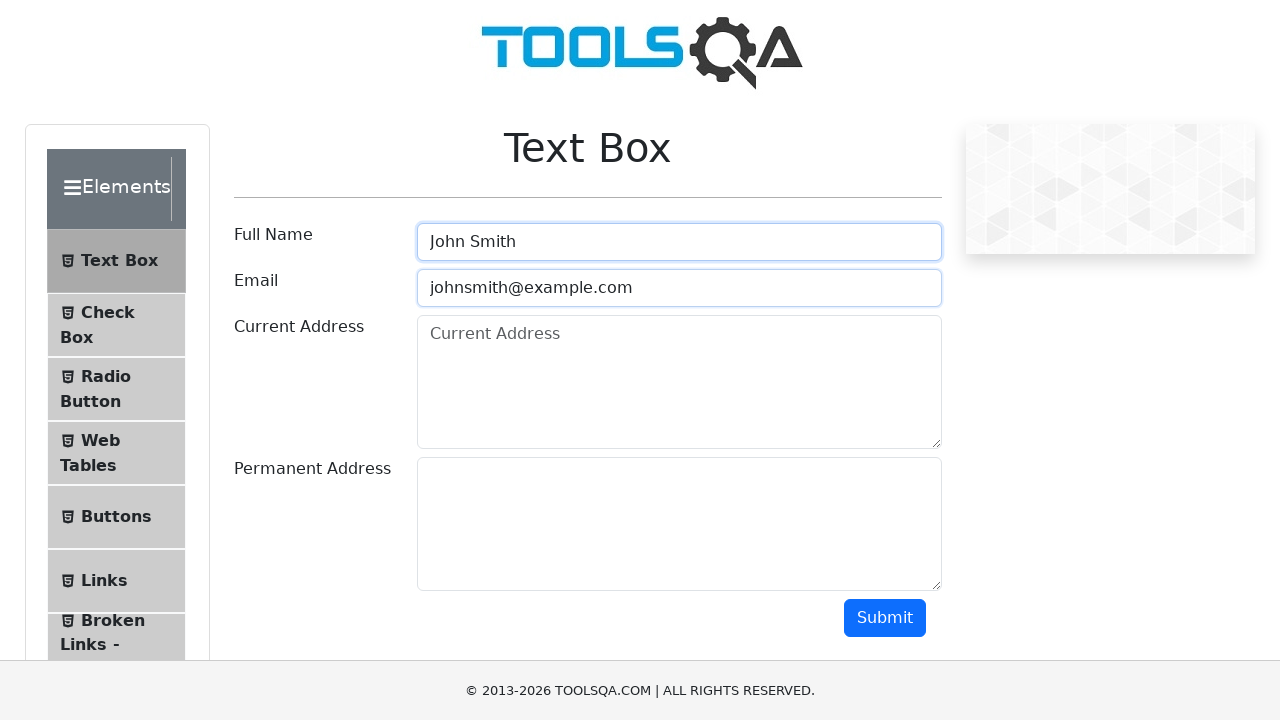

Filled current address field with '123 Main Street, Springfield' on #currentAddress
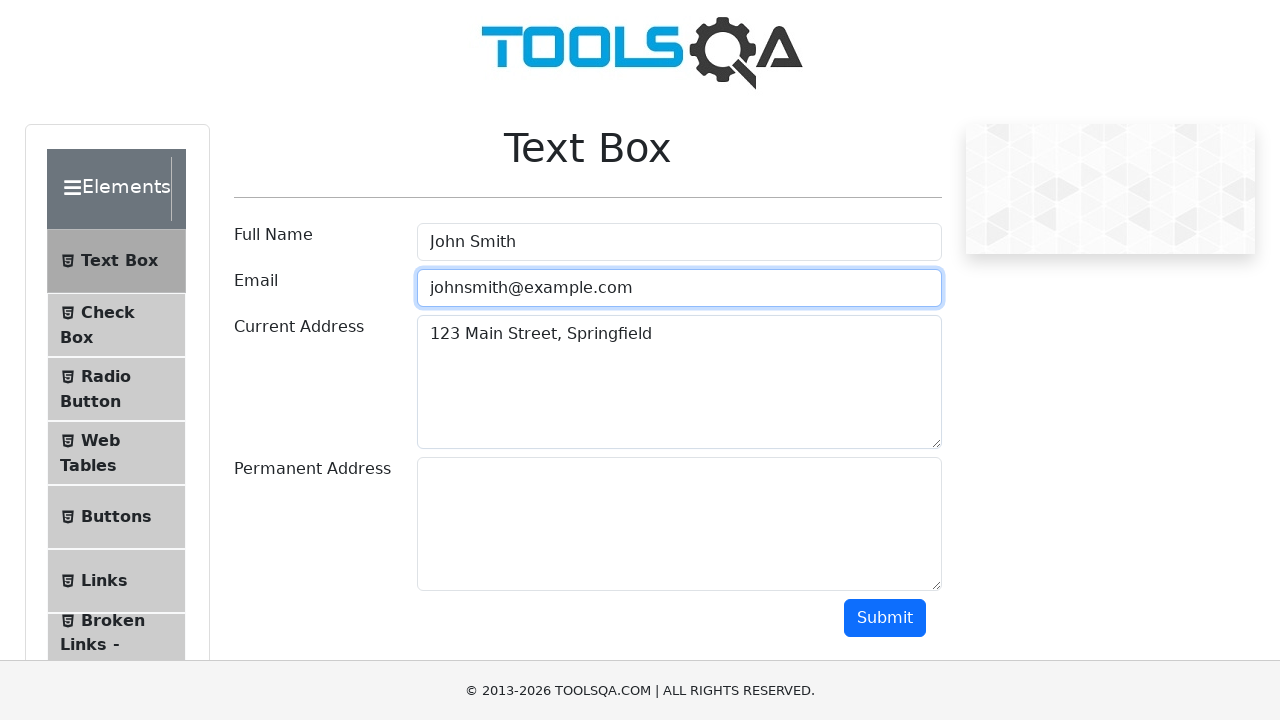

Filled permanent address field with '456 Oak Avenue, Riverside' on #permanentAddress
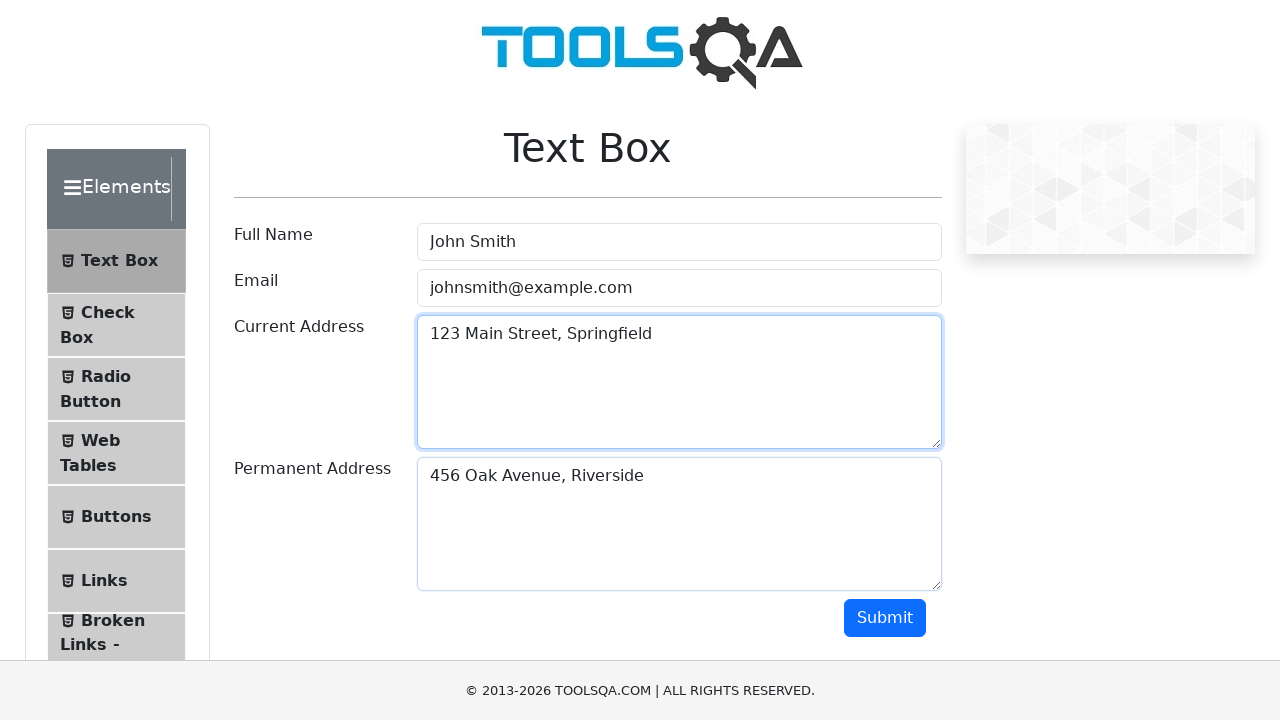

Clicked the submit button to submit the text box form at (885, 618) on #submit
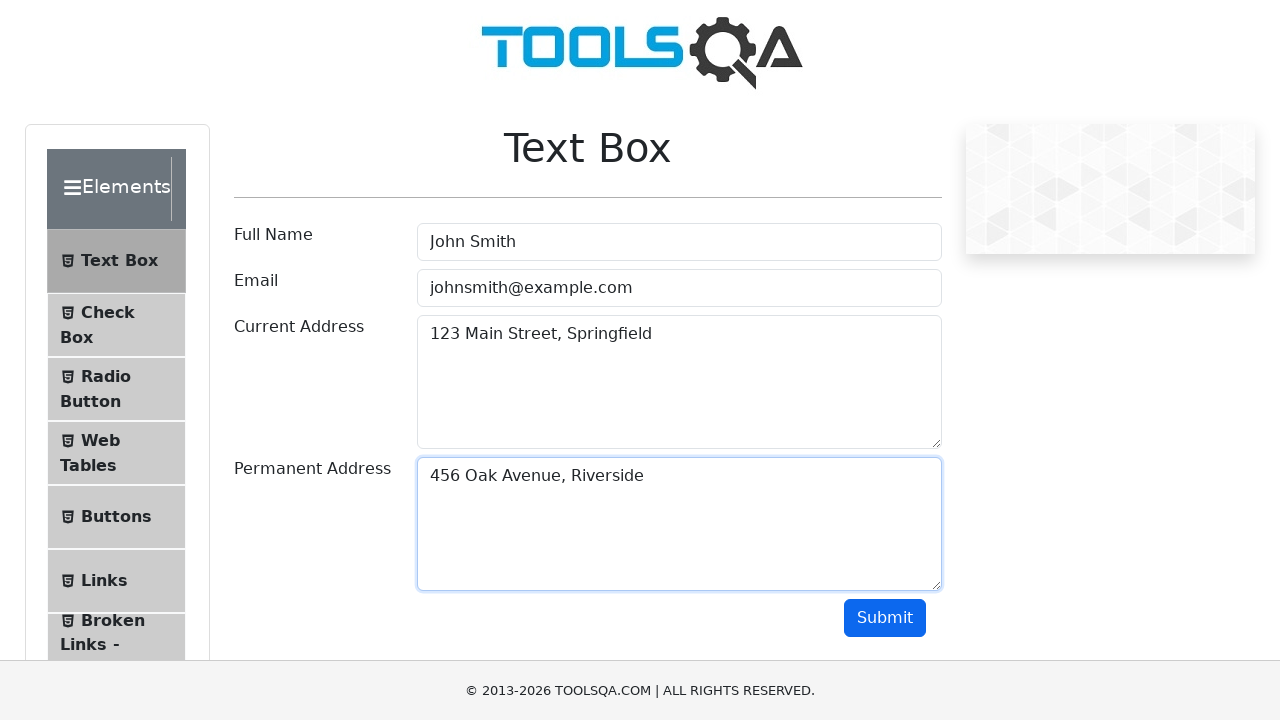

Form submission output appeared successfully
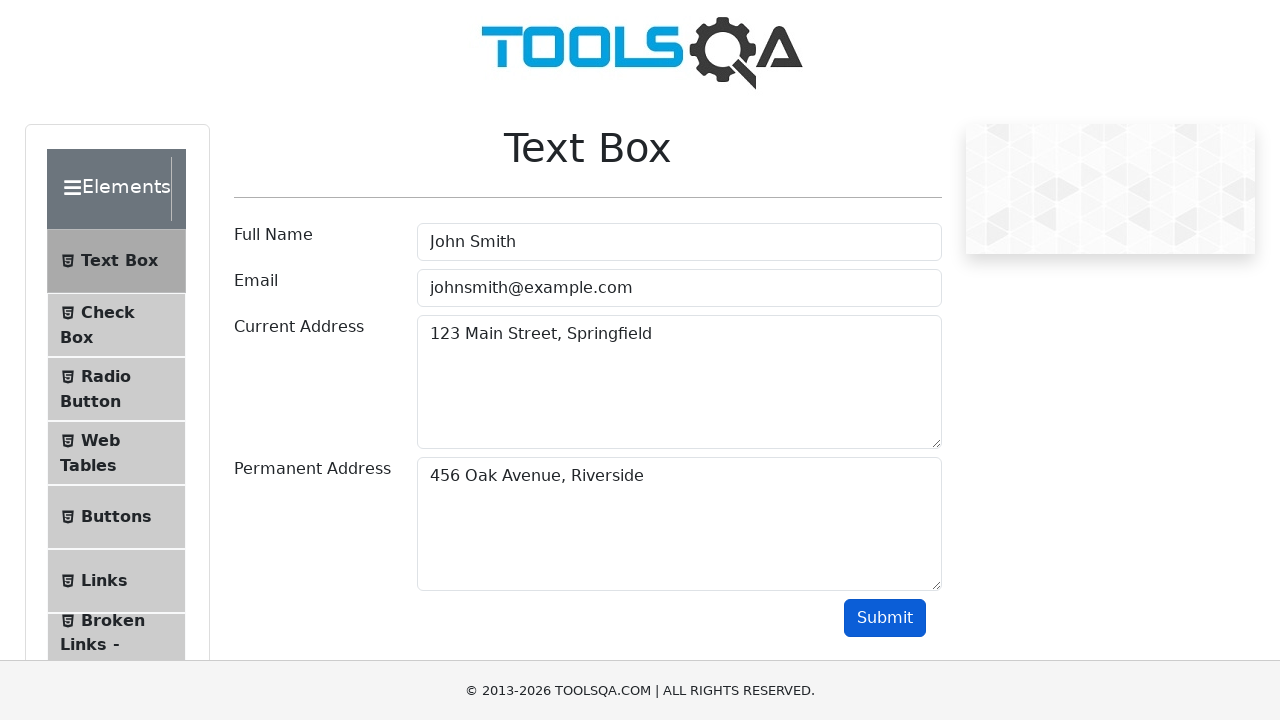

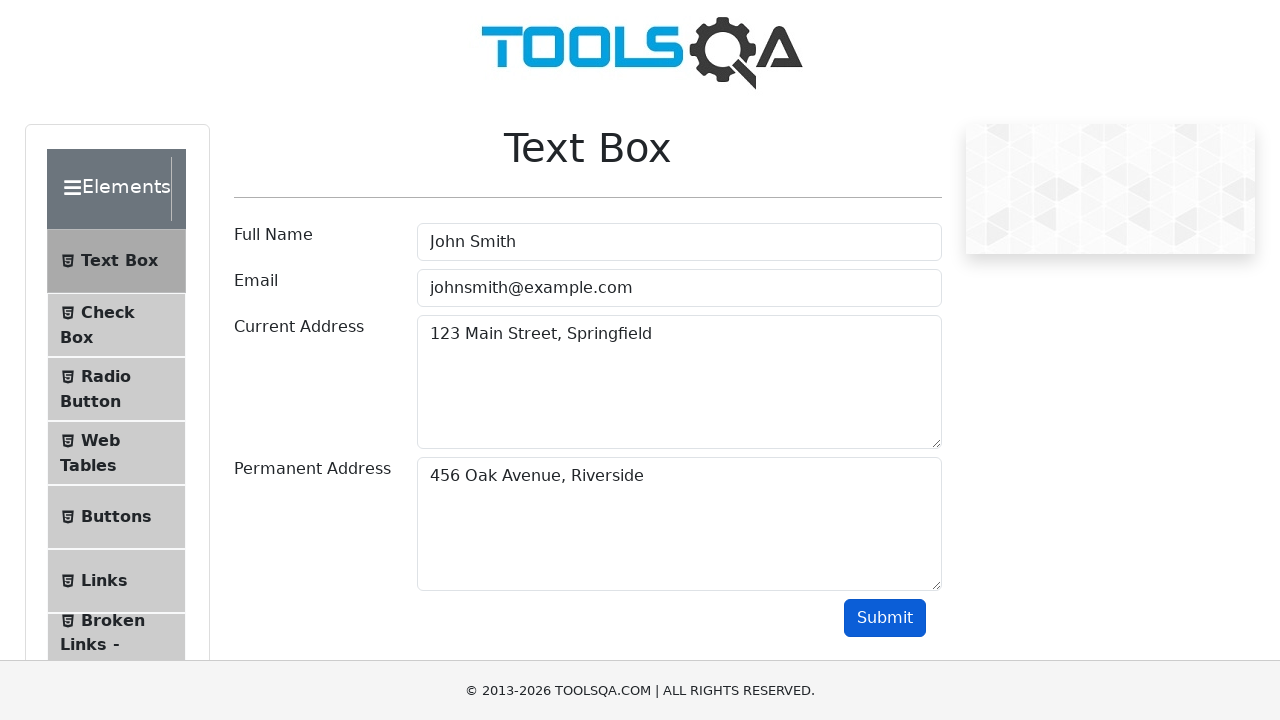